Tests clearing a text field by clearing the occupation input and verifying it becomes empty

Starting URL: http://watir.com/examples/forms_with_input_elements.html

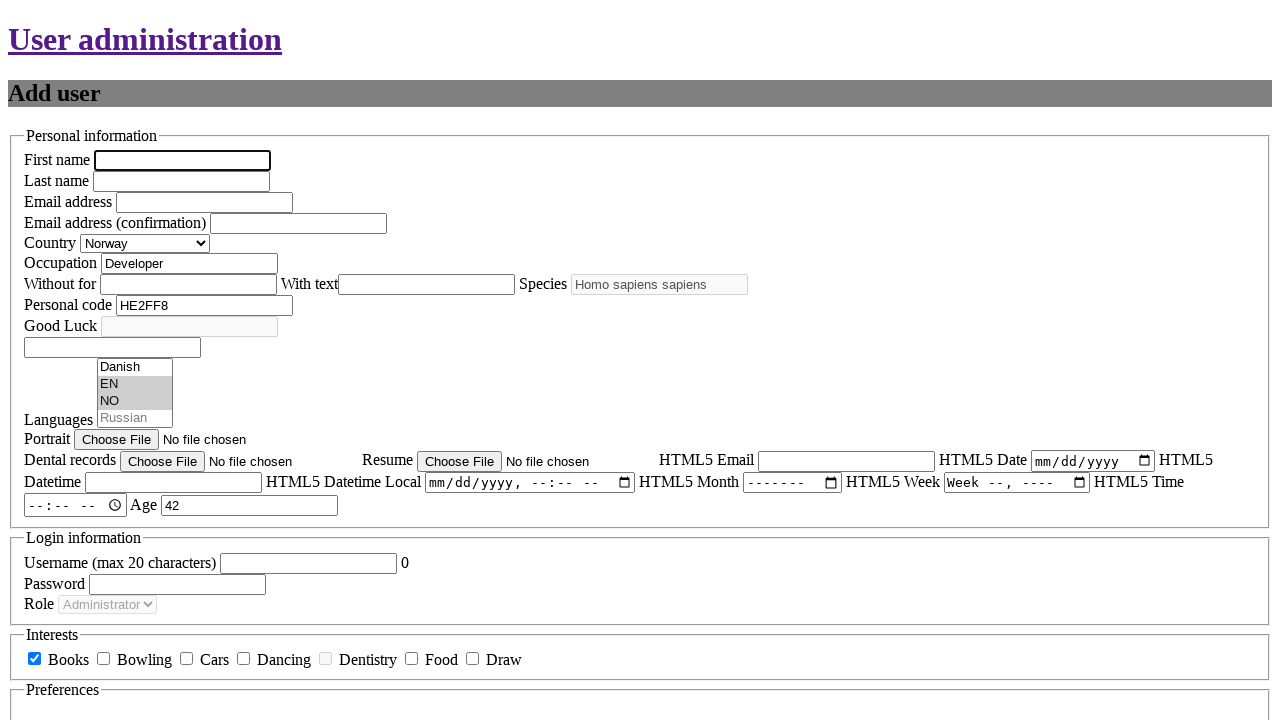

Located the occupation input field
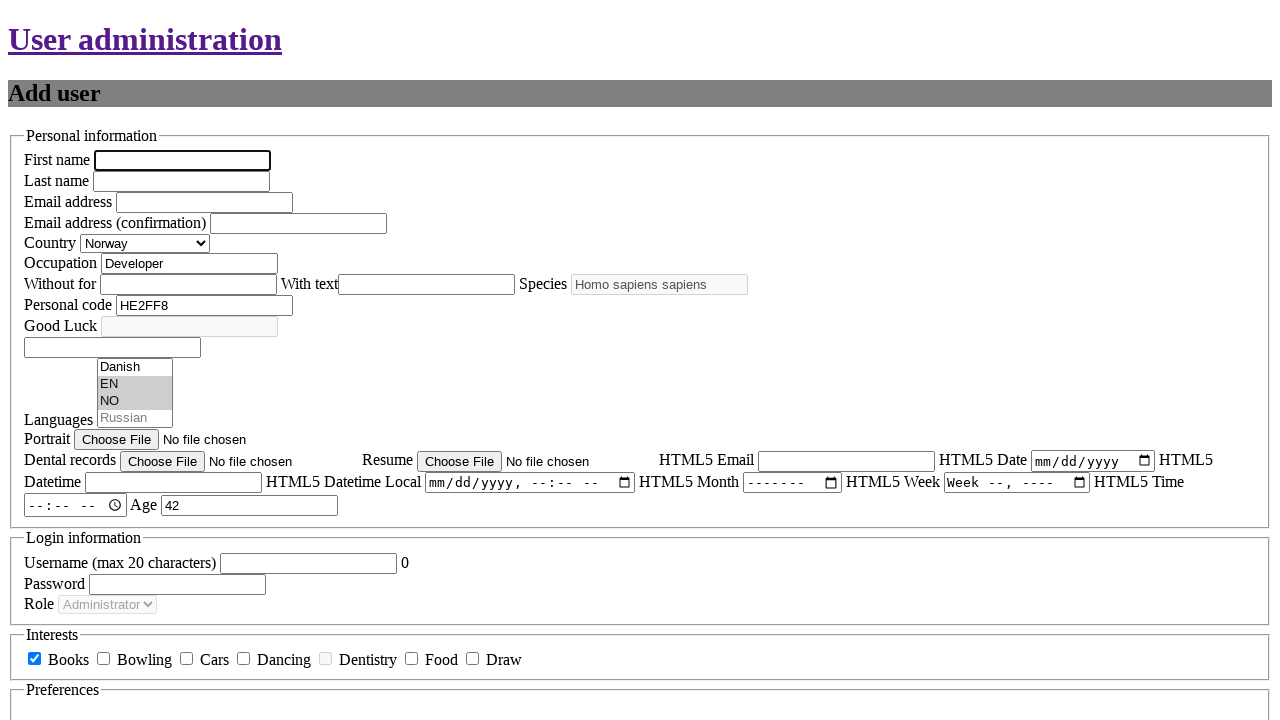

Cleared the occupation input field on #new_user_occupation
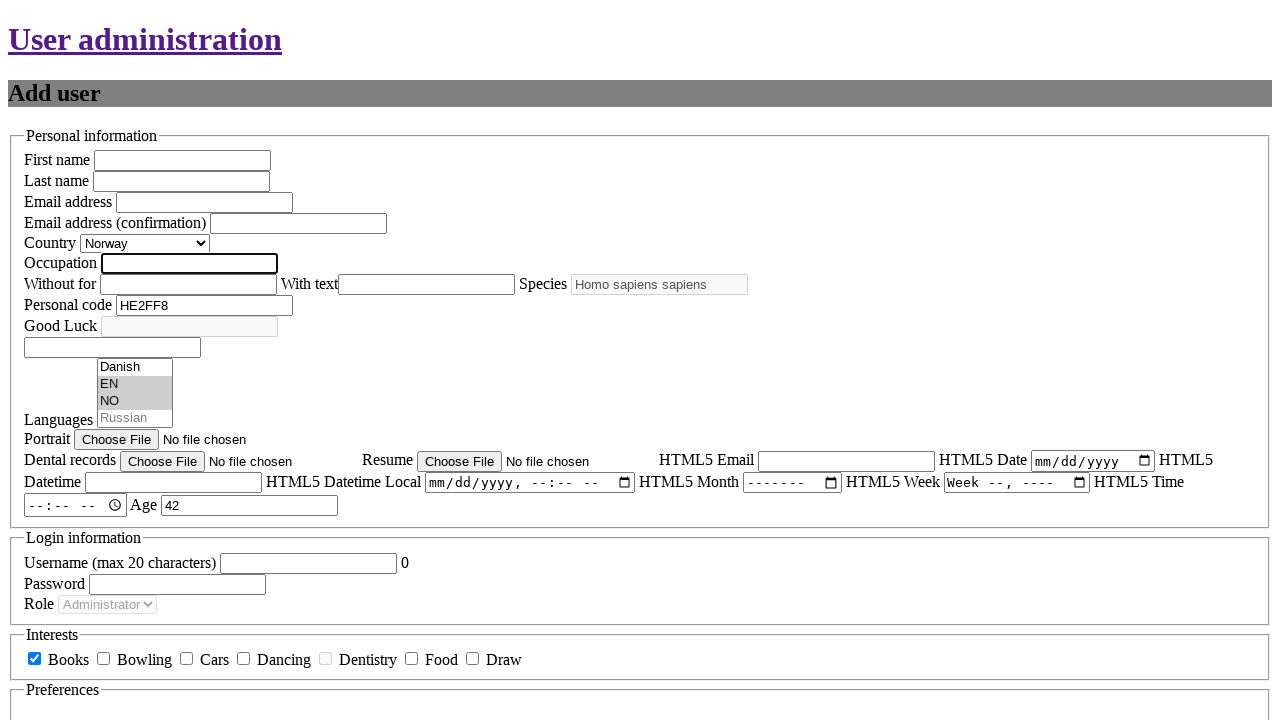

Verified that the occupation field is now empty
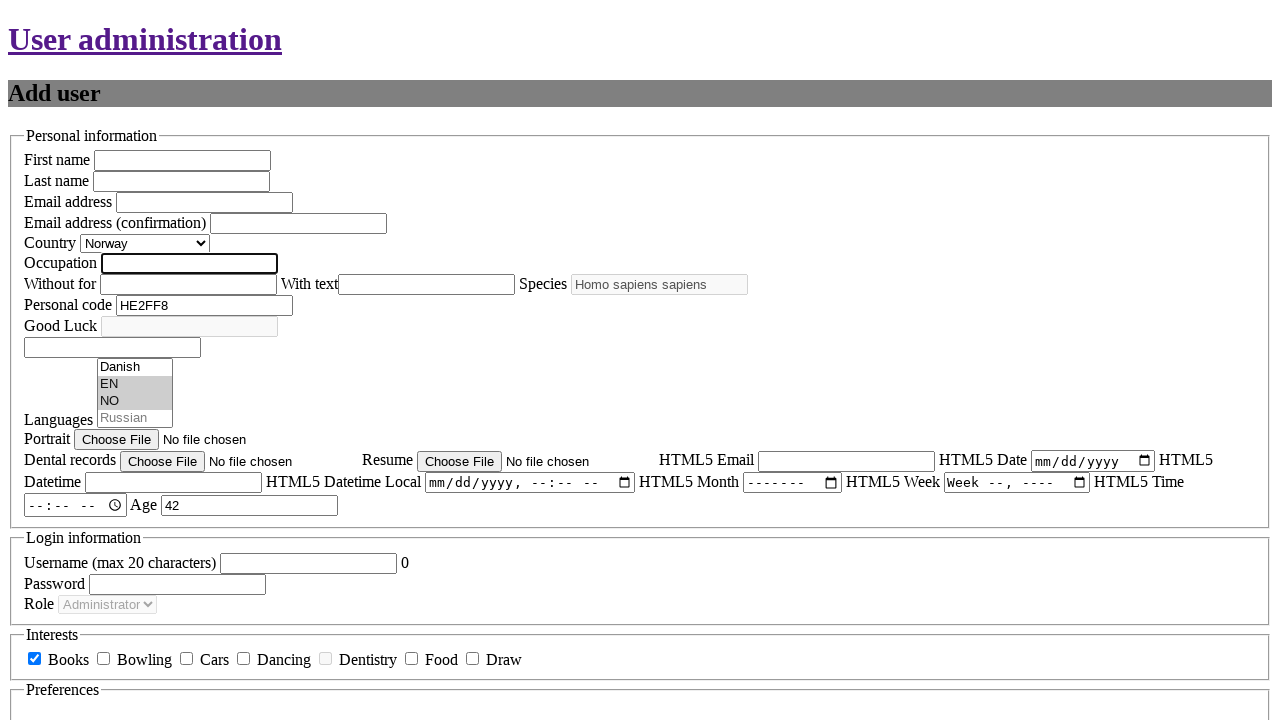

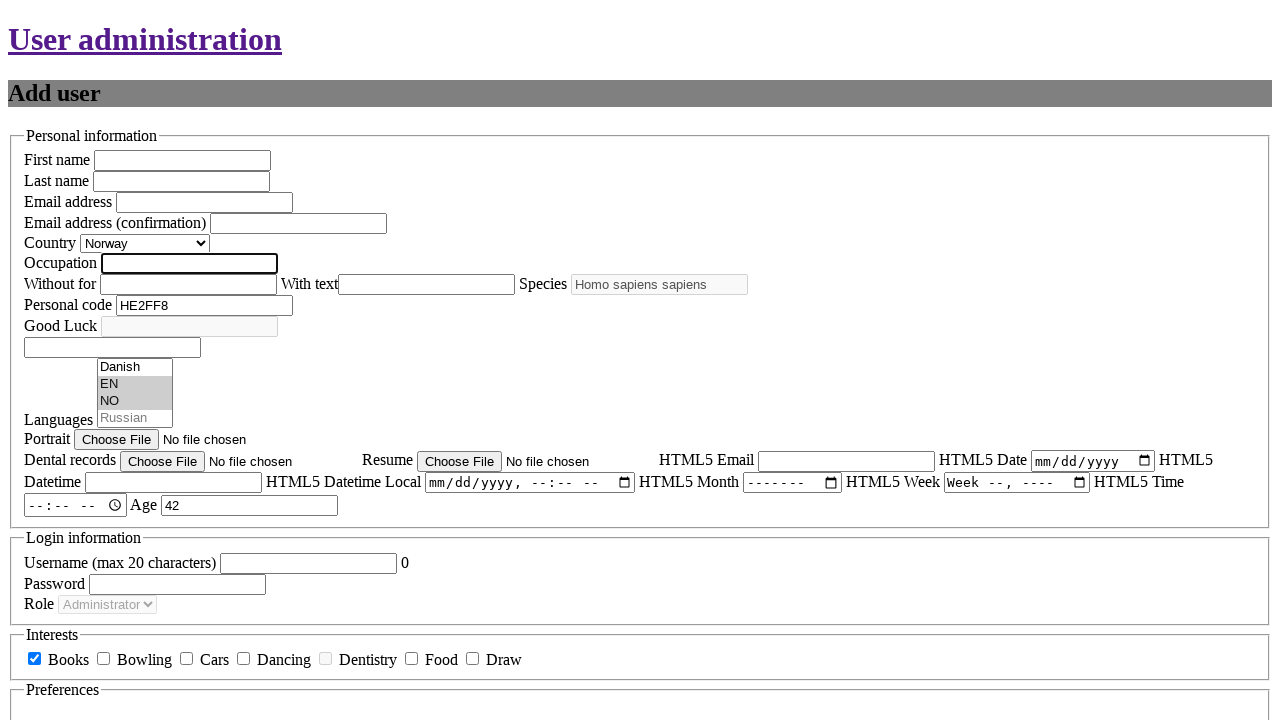